Tests browser alert prompt functionality by triggering a prompt alert, entering text, and accepting it

Starting URL: https://demoqa.com/alerts

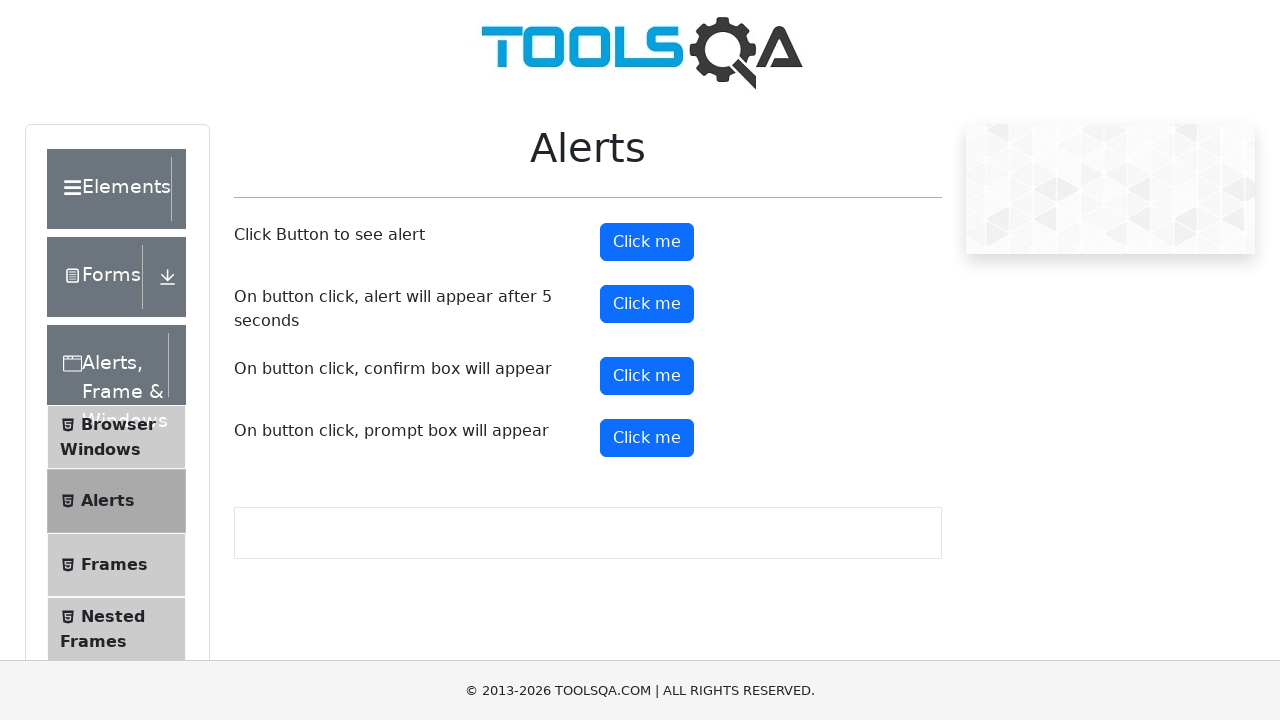

Clicked prompt button to trigger alert at (647, 438) on xpath=//button[@id='promtButton']
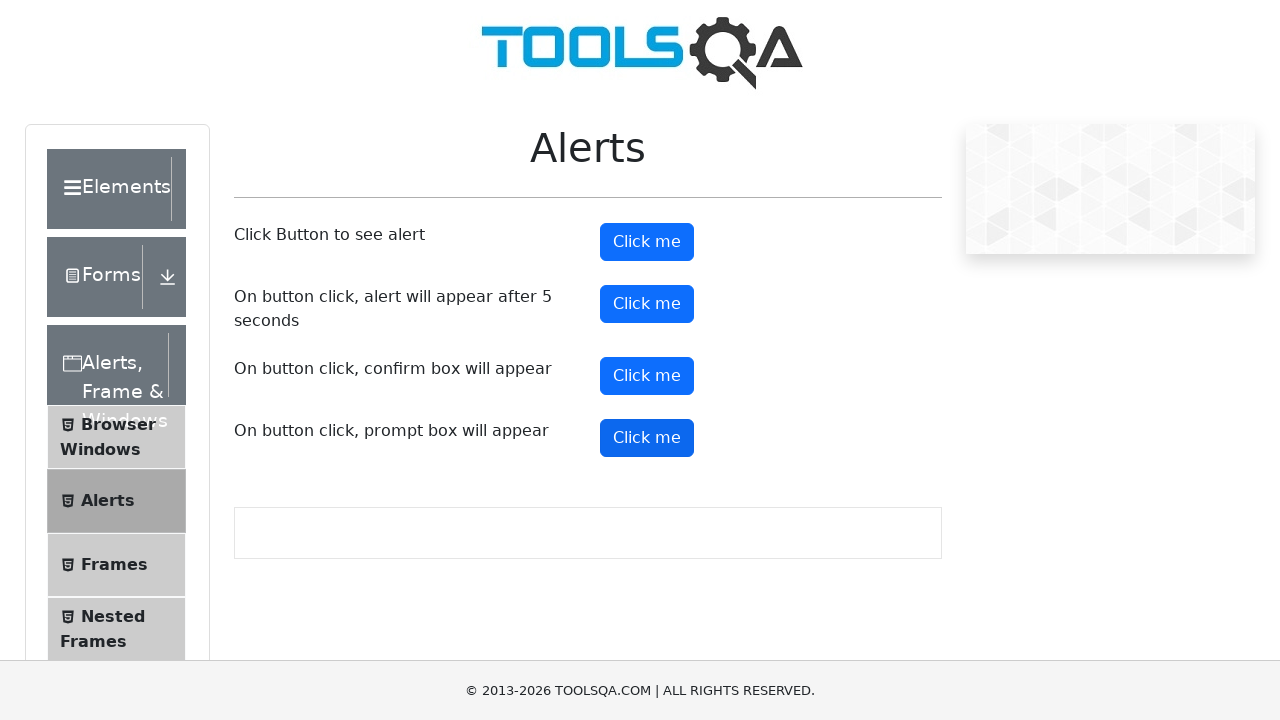

Set up dialog handler to accept prompt with text 'hello'
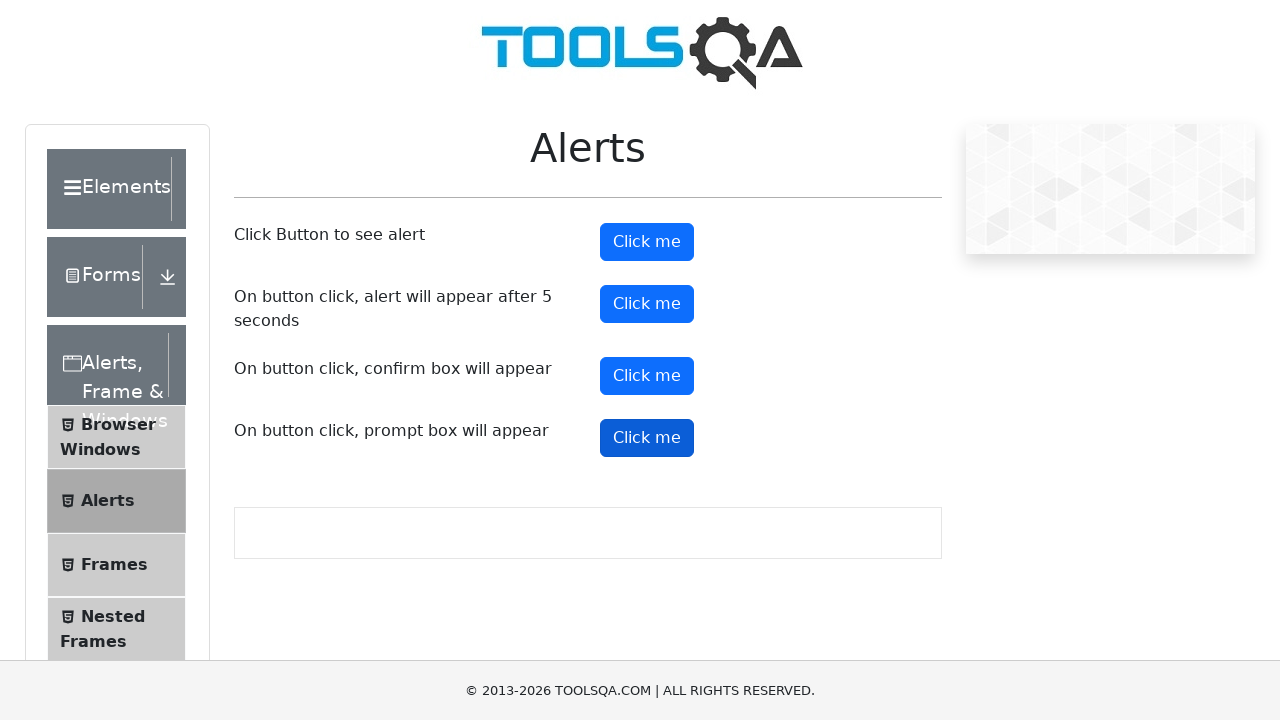

Clicked prompt button again to trigger dialog with handler active at (647, 438) on xpath=//button[@id='promtButton']
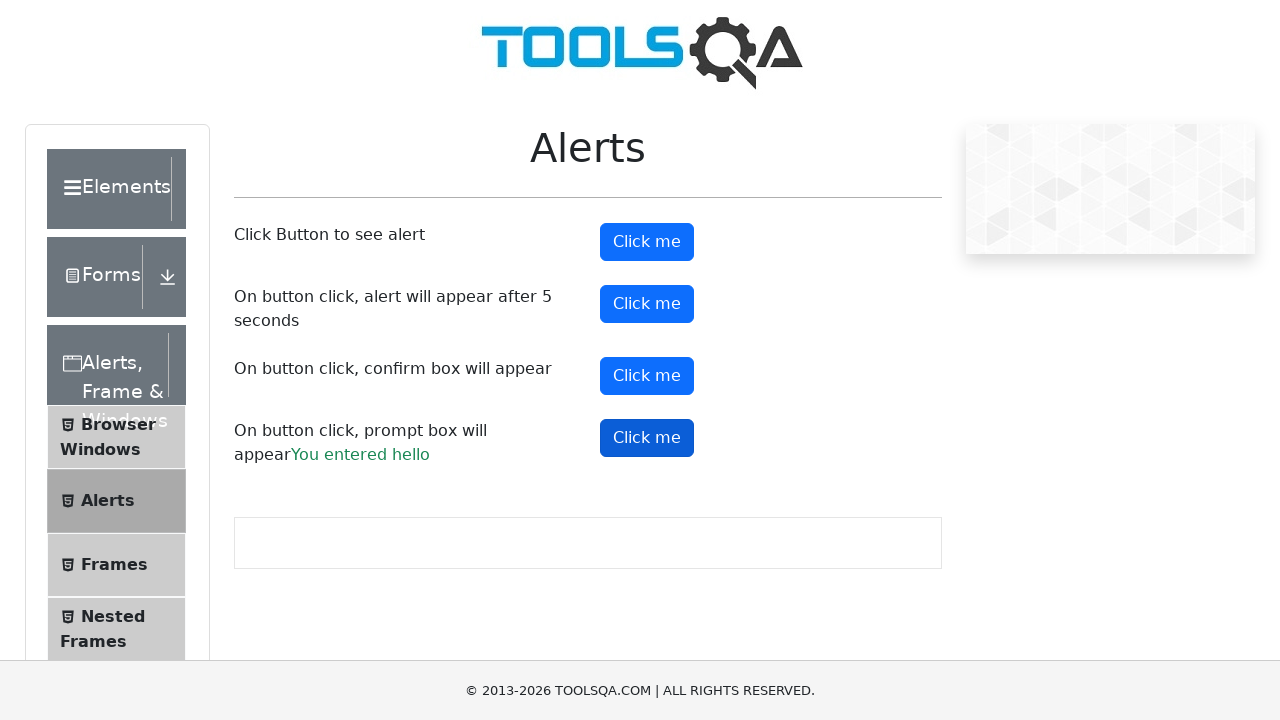

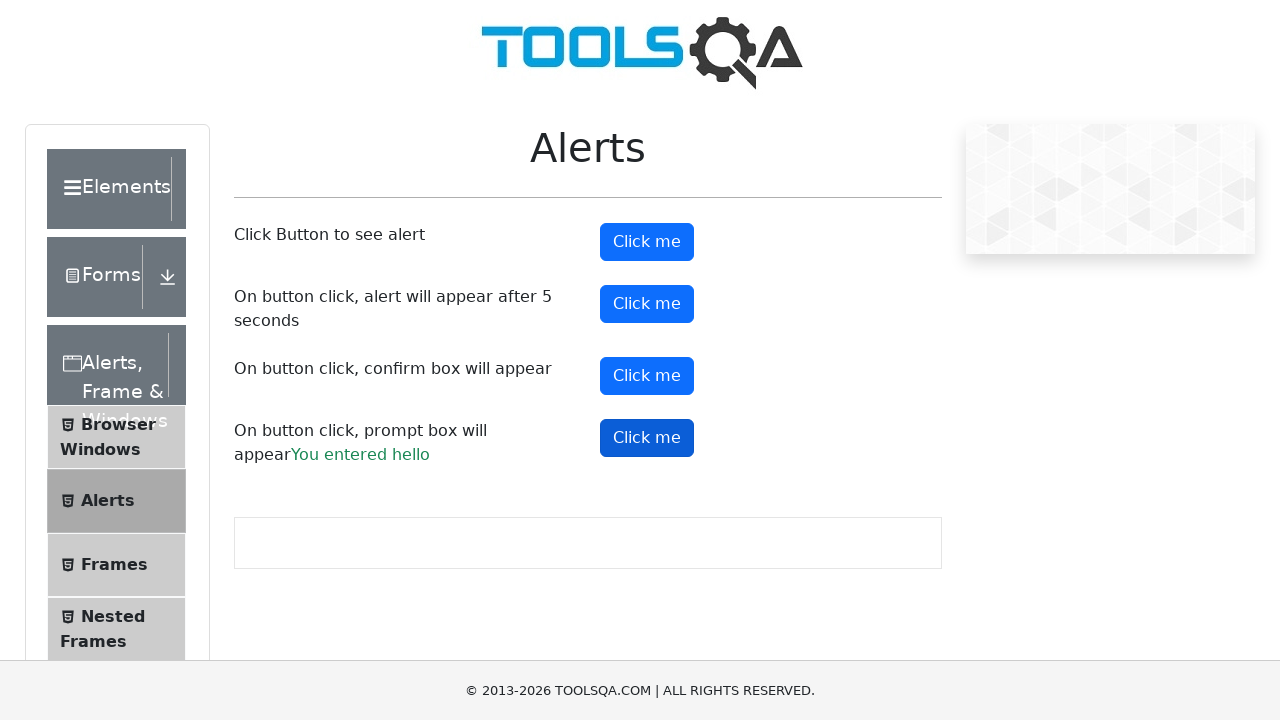